Tests the todo list functionality by adding a new todo item and marking it as complete

Starting URL: https://angularjs.org

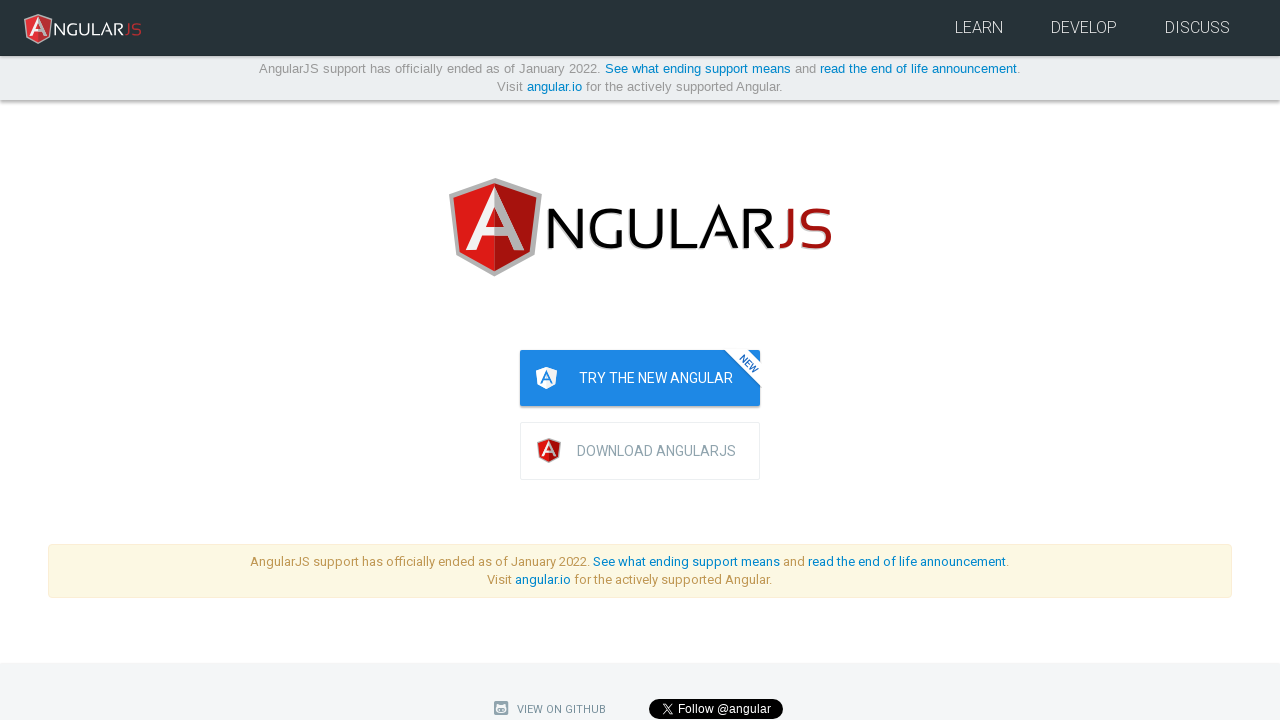

Filled todo text field with 'write first protractor test' on [ng-model="todoList.todoText"]
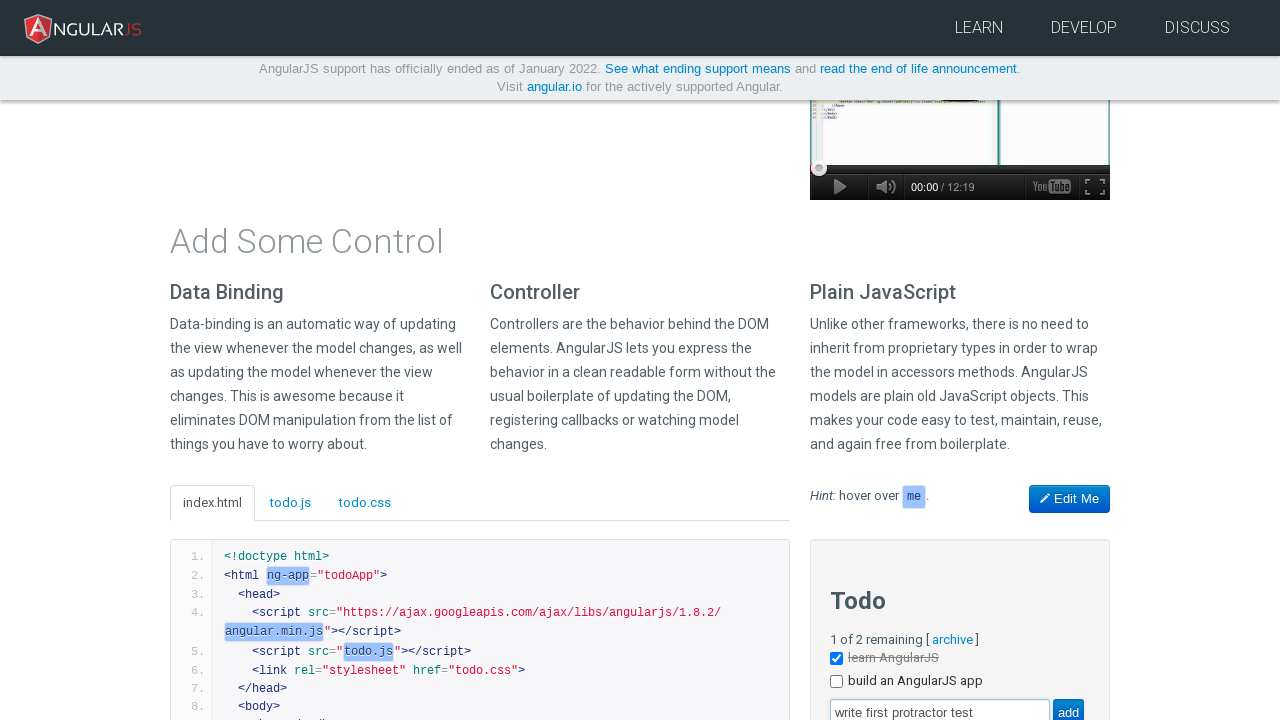

Clicked add button to create new todo at (1068, 706) on [value="add"]
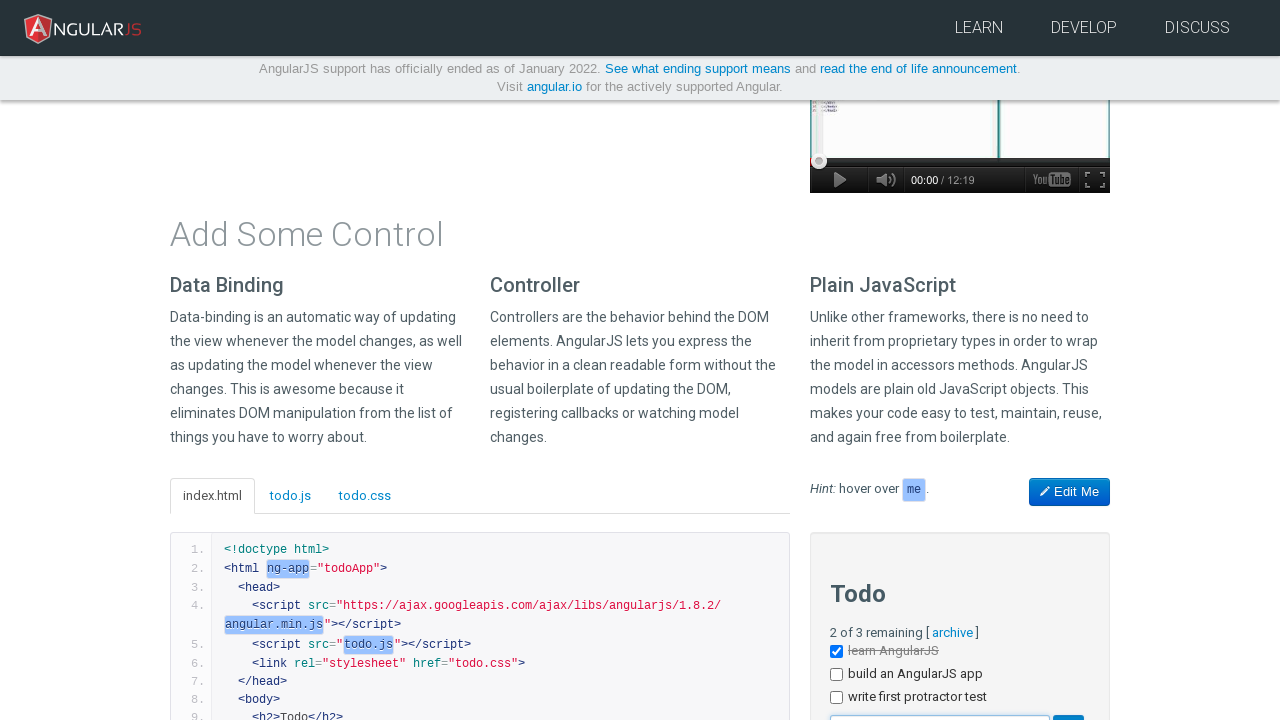

New todo item appeared in the list
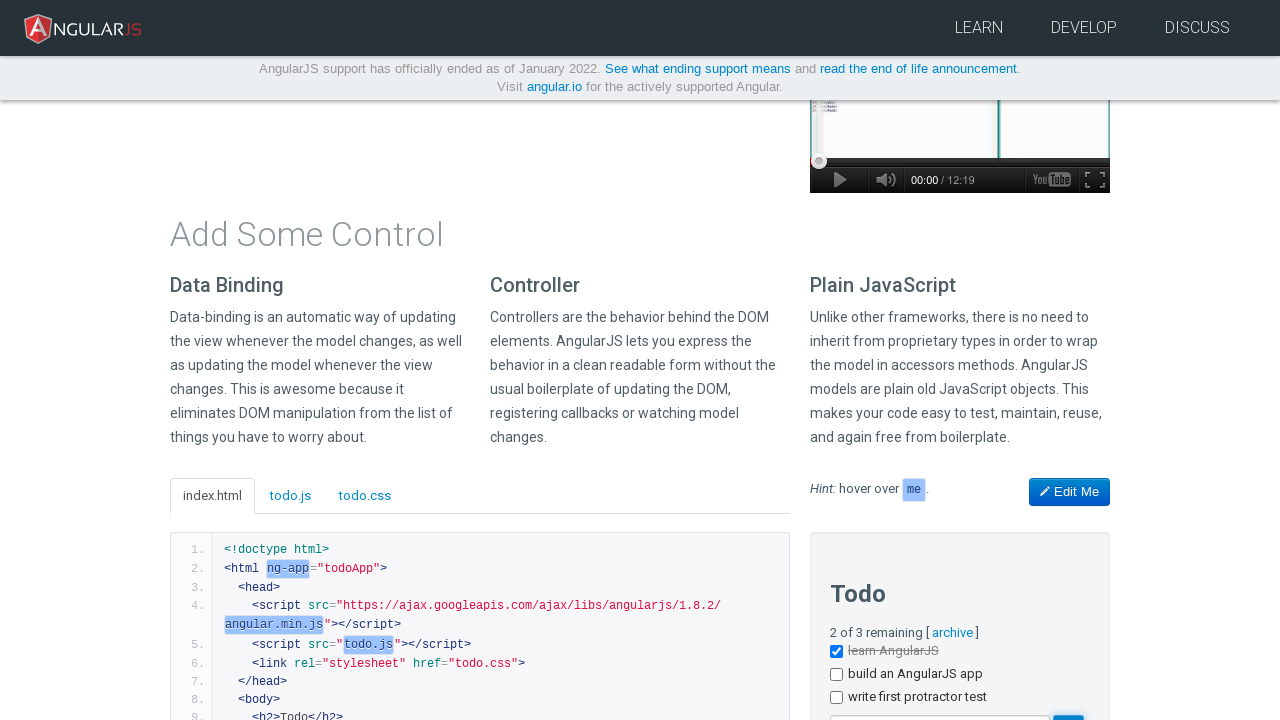

Clicked checkbox on newly added todo to mark as complete at (836, 698) on [ng-repeat="todo in todoList.todos"] >> nth=2 >> input[type="checkbox"]
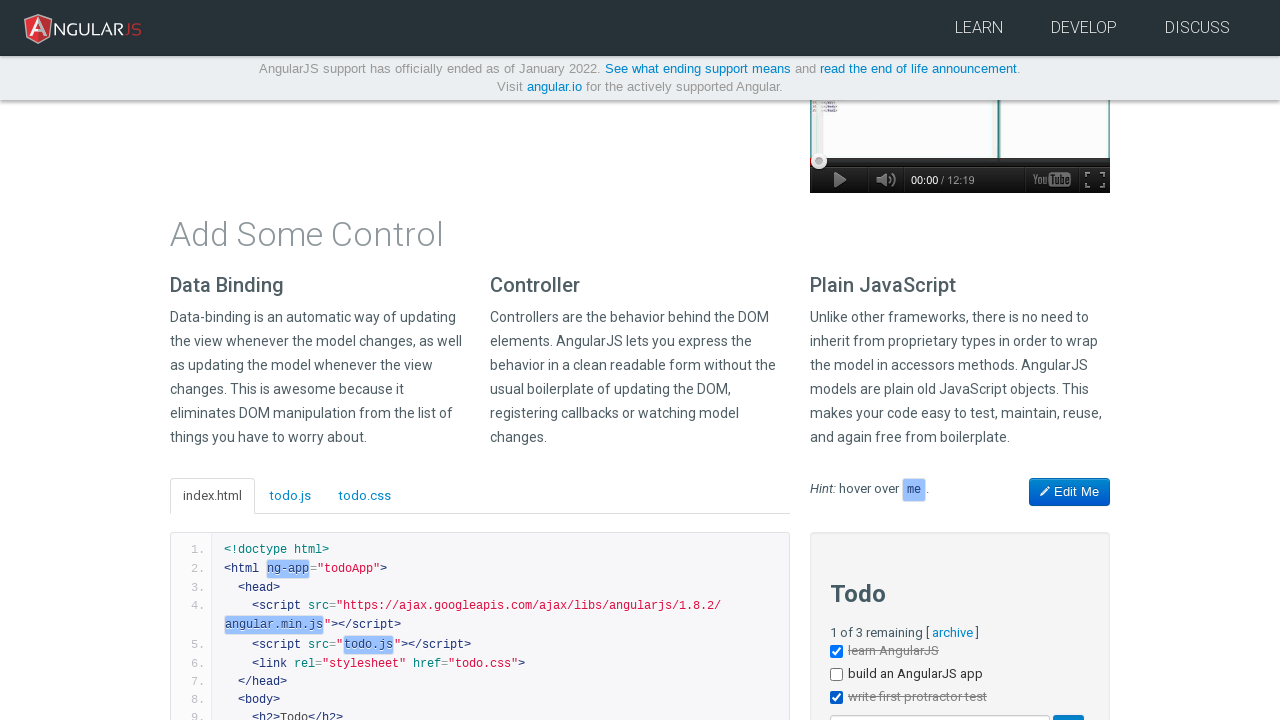

Todo item successfully marked as complete
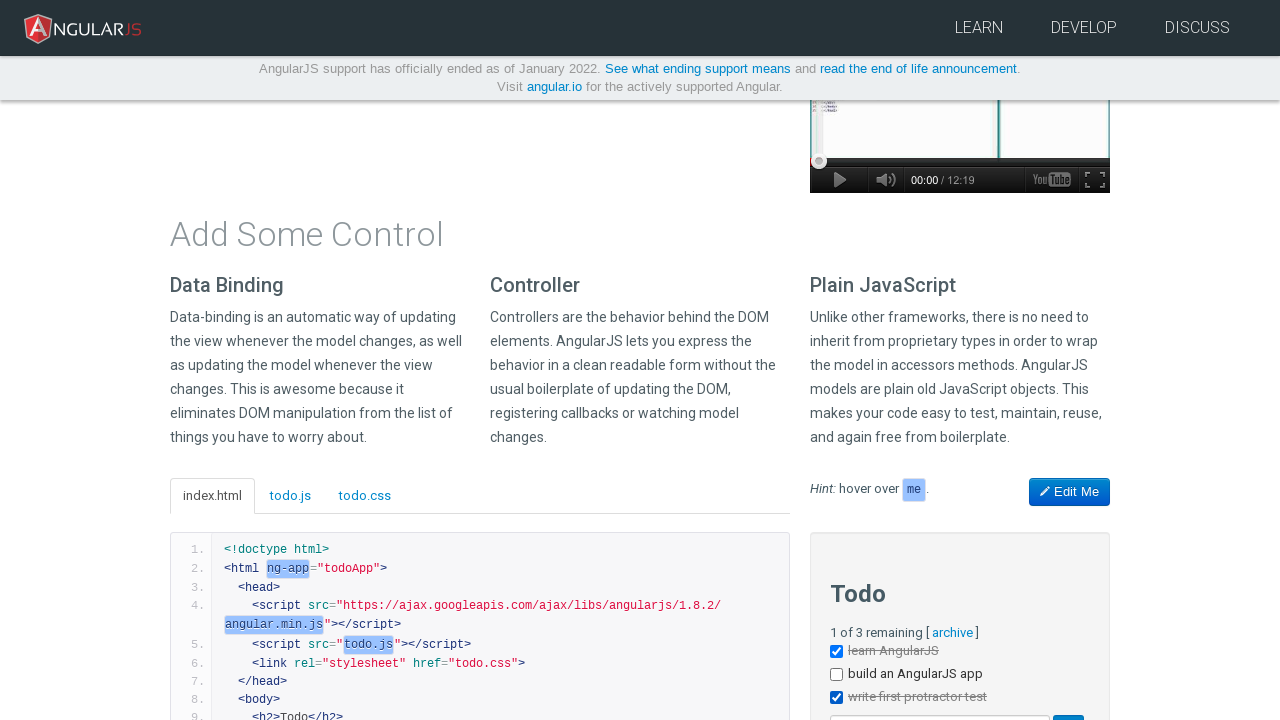

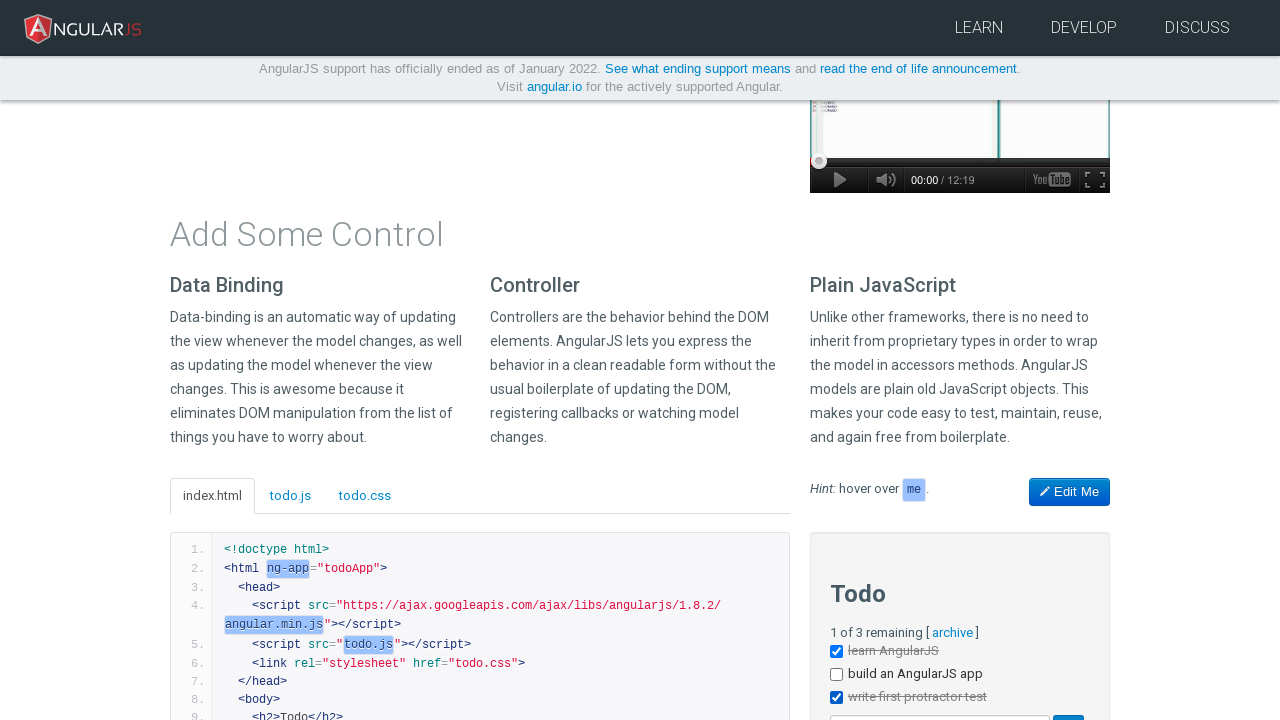